Navigates to Ajio website and verifies page loads

Starting URL: https://www.ajio.com/

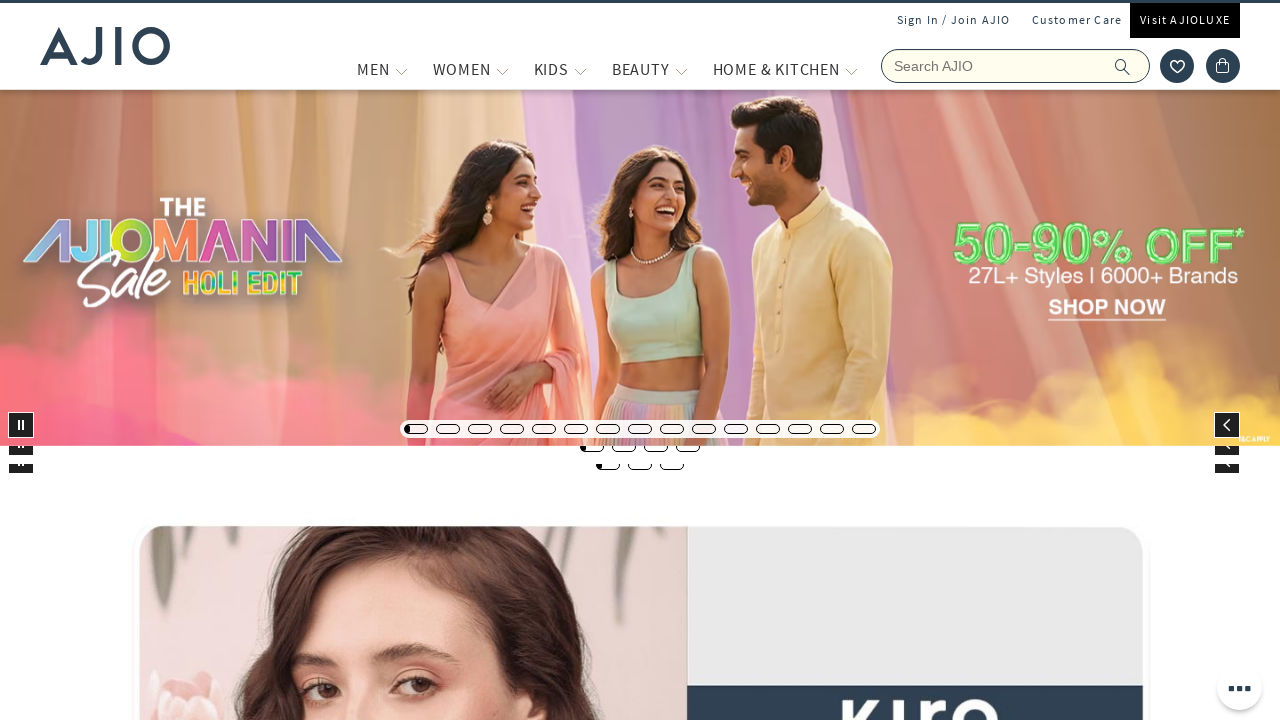

Waited for page to reach networkidle state
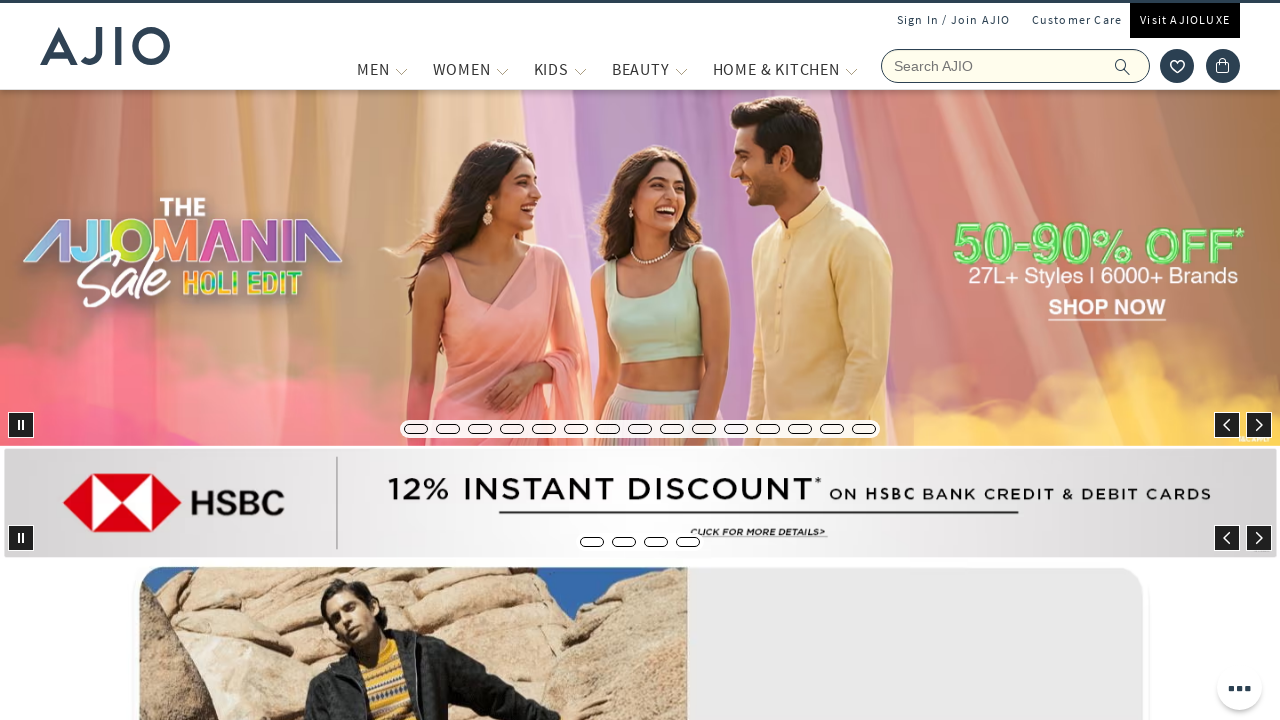

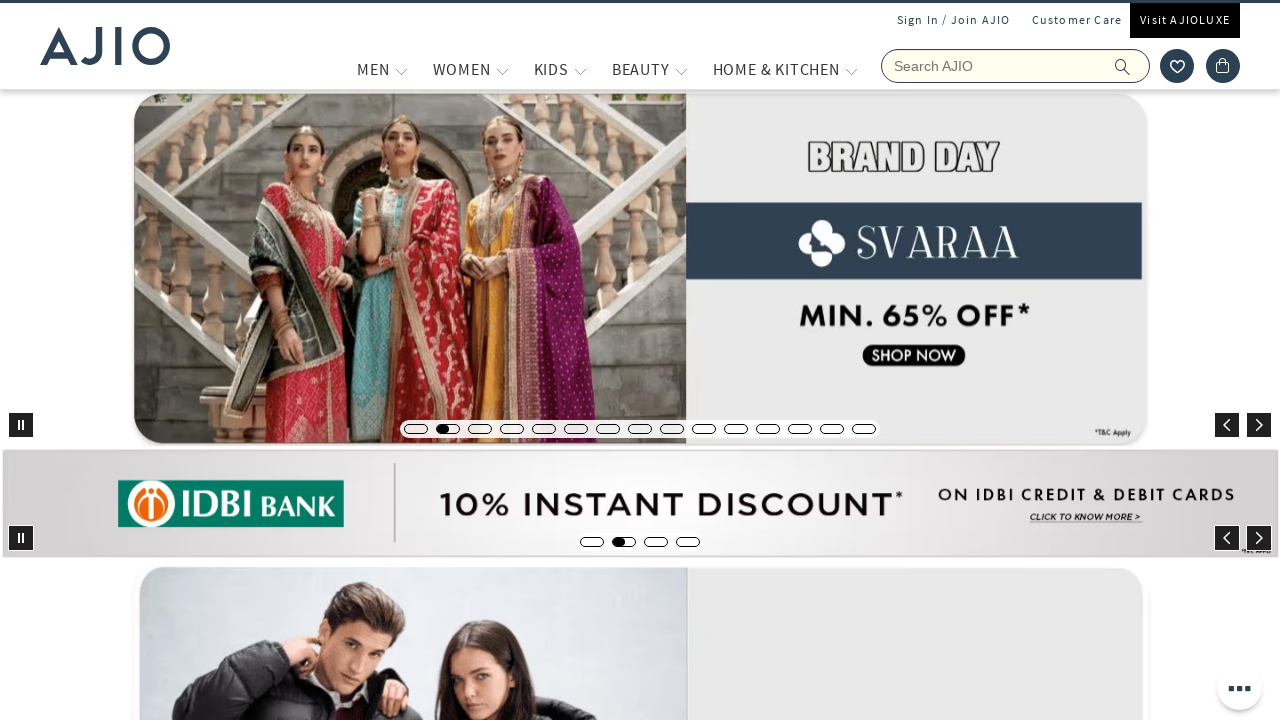